Navigates to example.com and clicks the first anchor link on the page, demonstrating basic ElementHandle usage

Starting URL: https://example.com

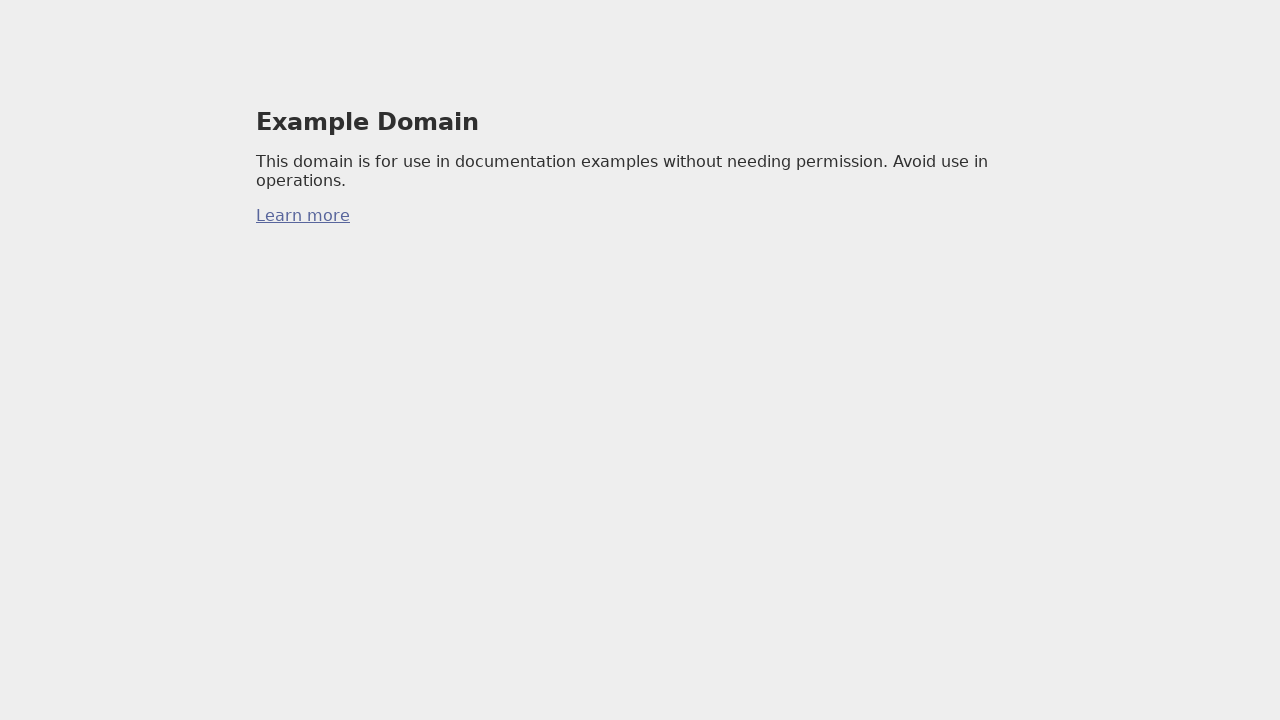

Navigated to https://example.com
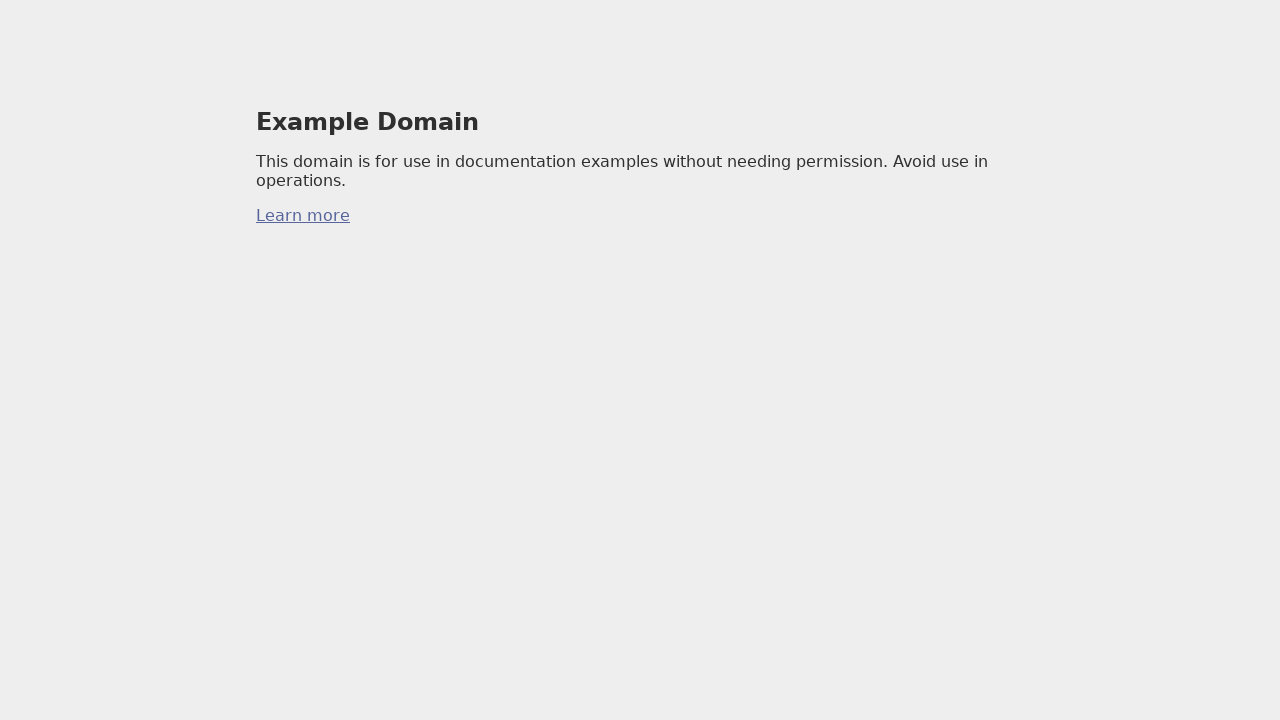

Located first anchor element on the page
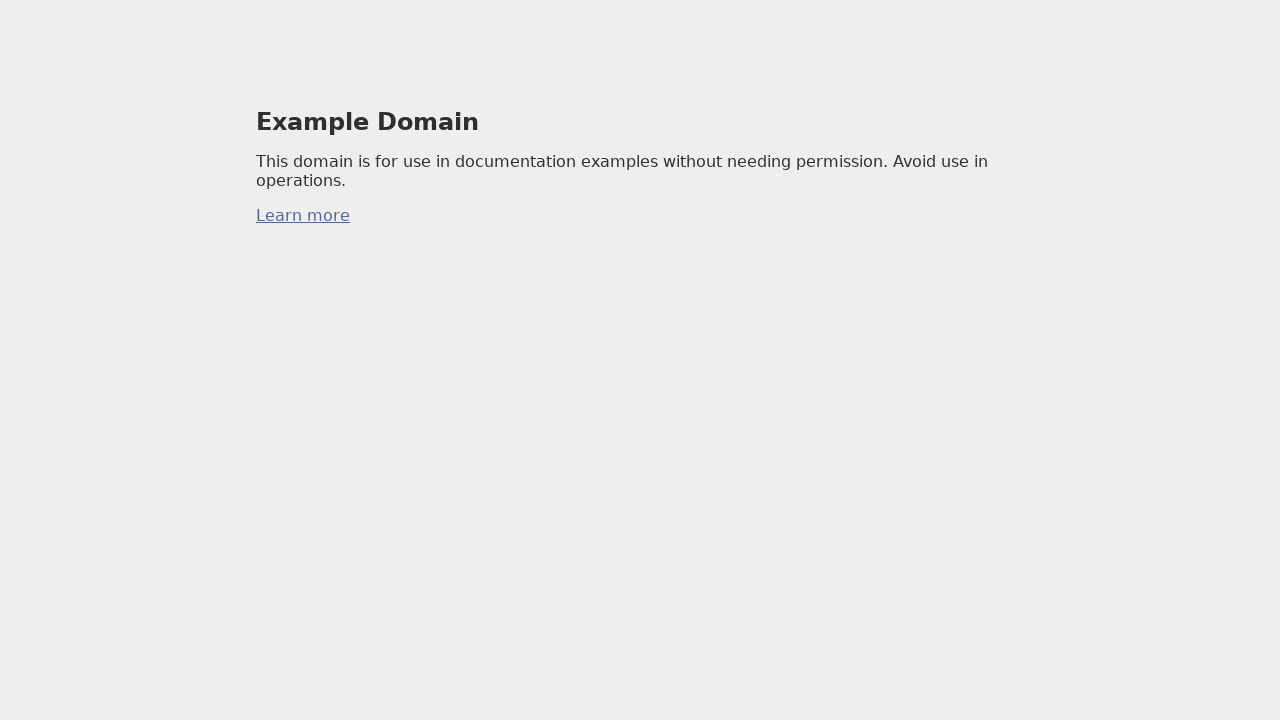

Clicked the first anchor link
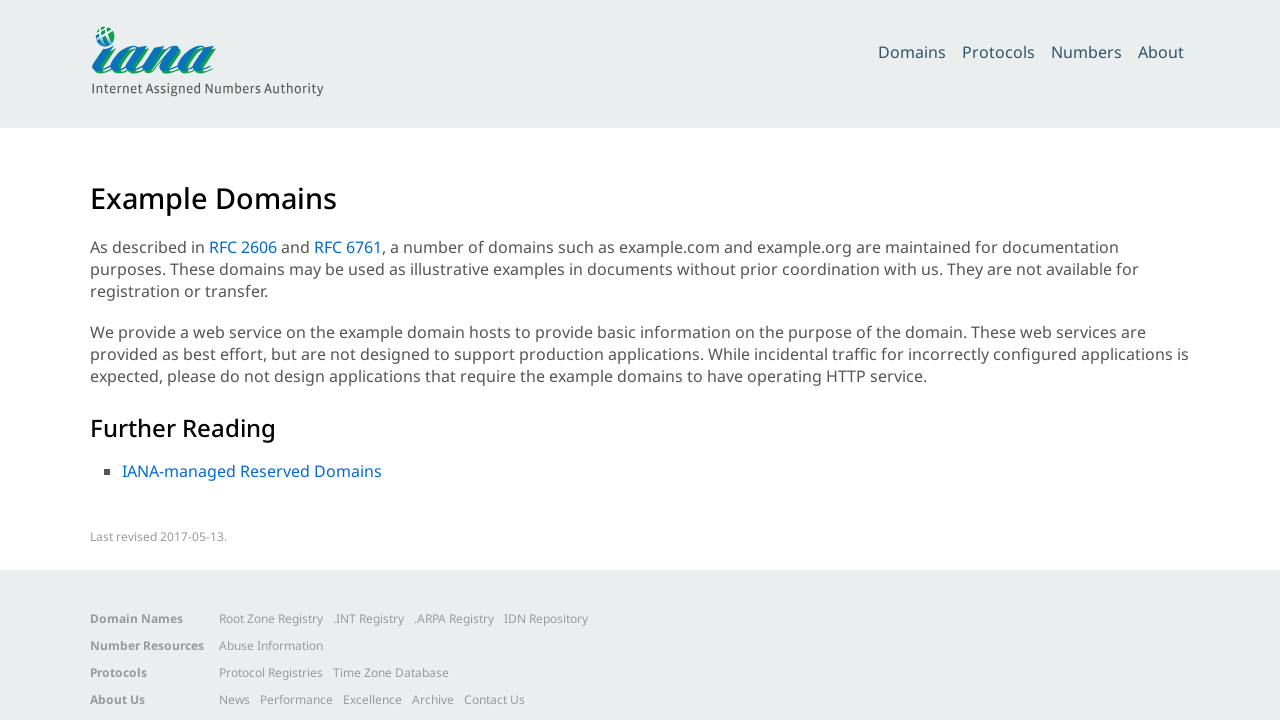

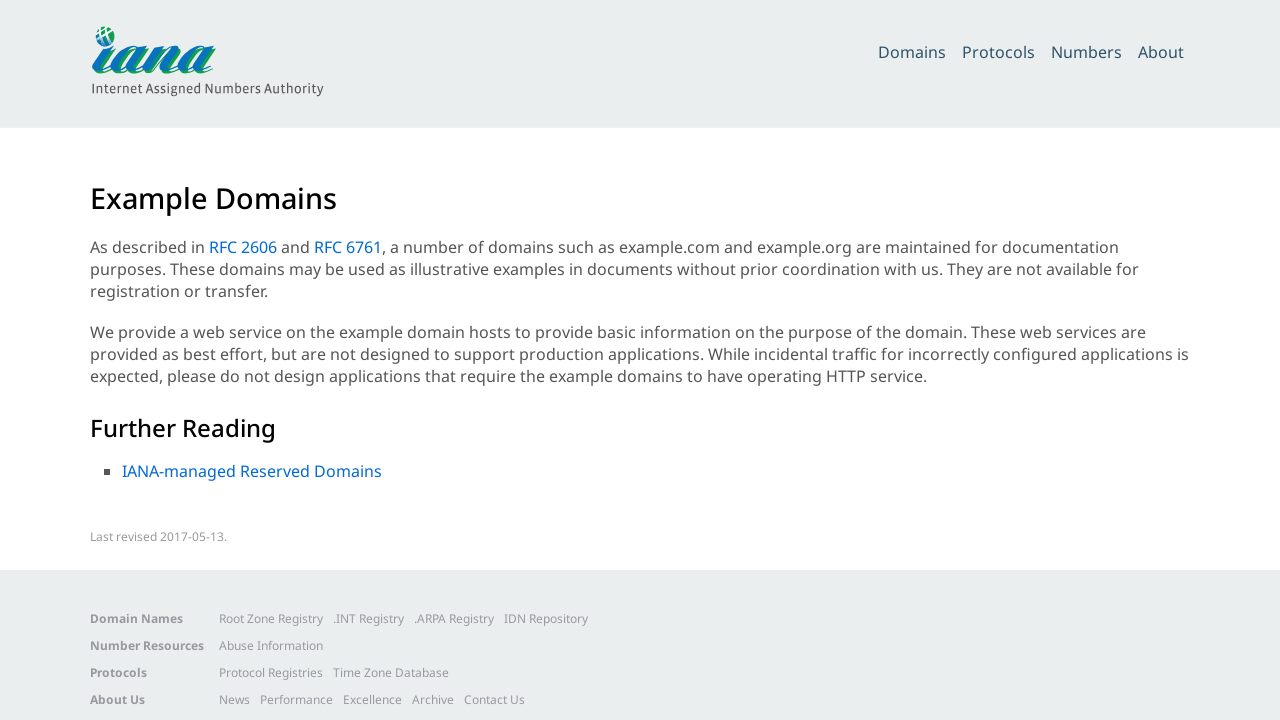